Tests radio button handling by selecting various radio buttons from different groups (sports and colors) and verifying they can be clicked.

Starting URL: https://practice.cydeo.com/radio_buttons

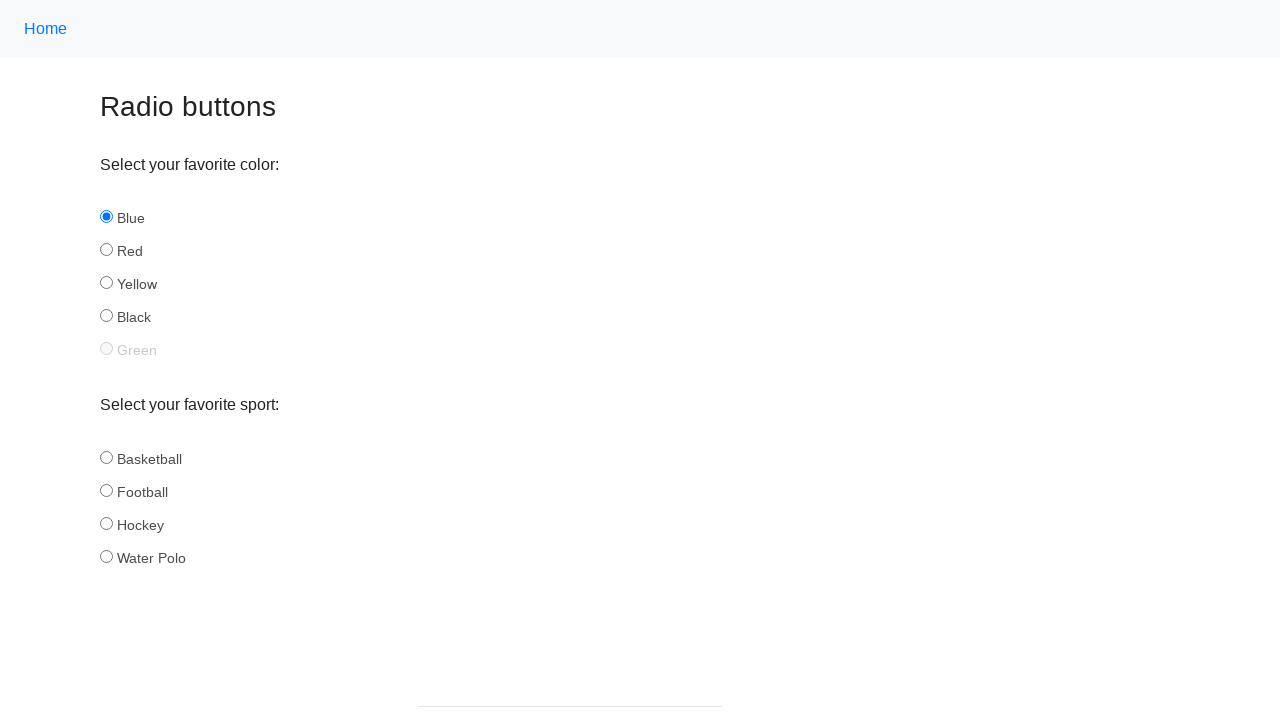

Clicked 'hockey' radio button in sports group at (106, 523) on input[name='sport'][id='hockey']
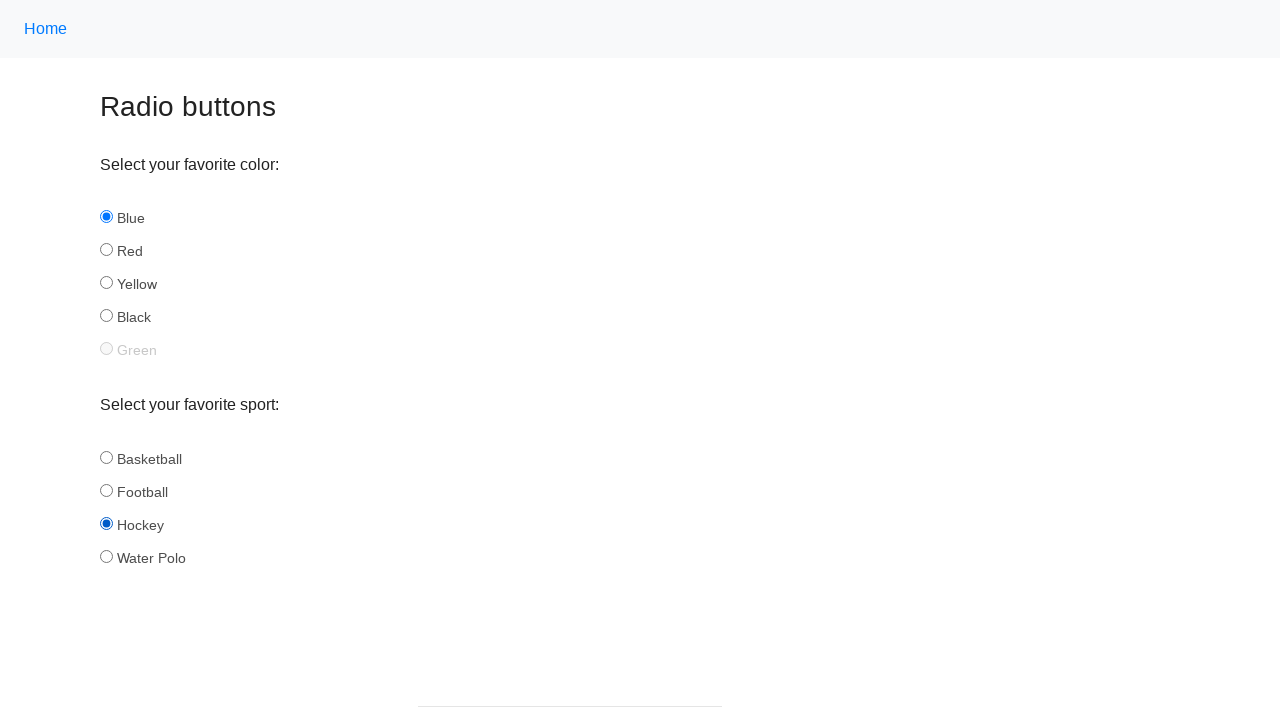

Verified 'hockey' radio button is selected
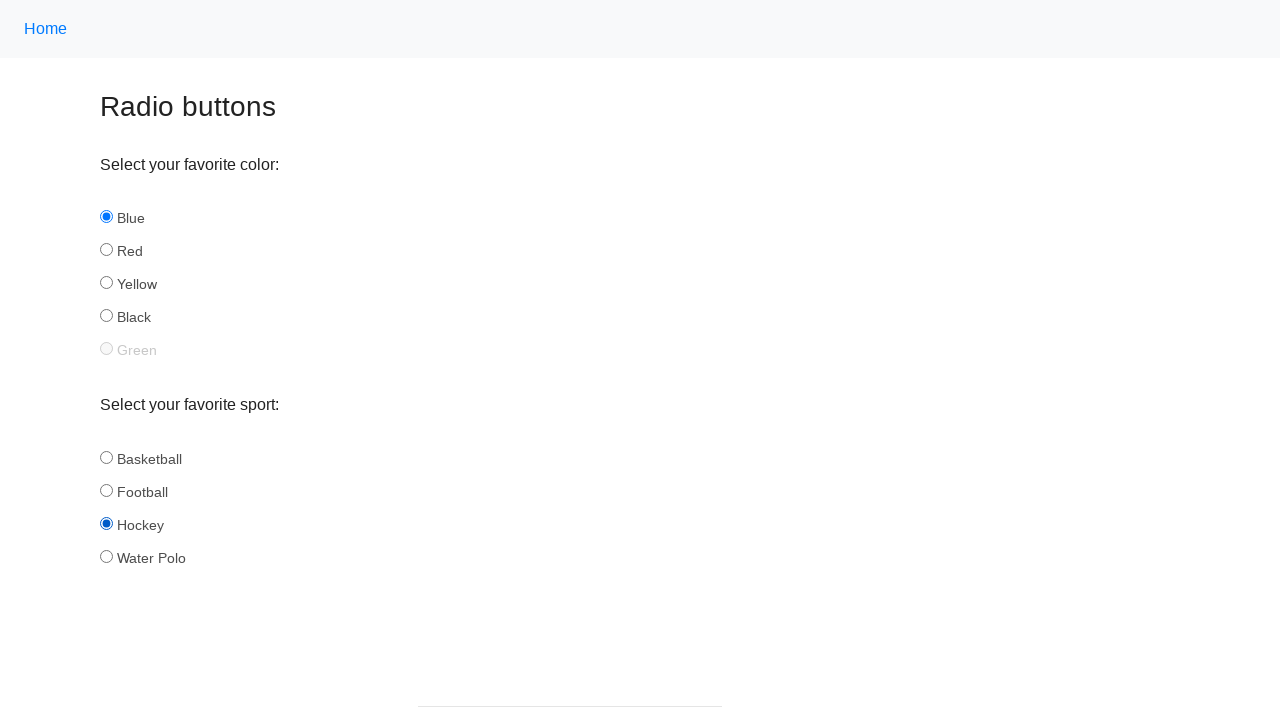

Clicked 'football' radio button in sports group at (106, 490) on input[name='sport'][id='football']
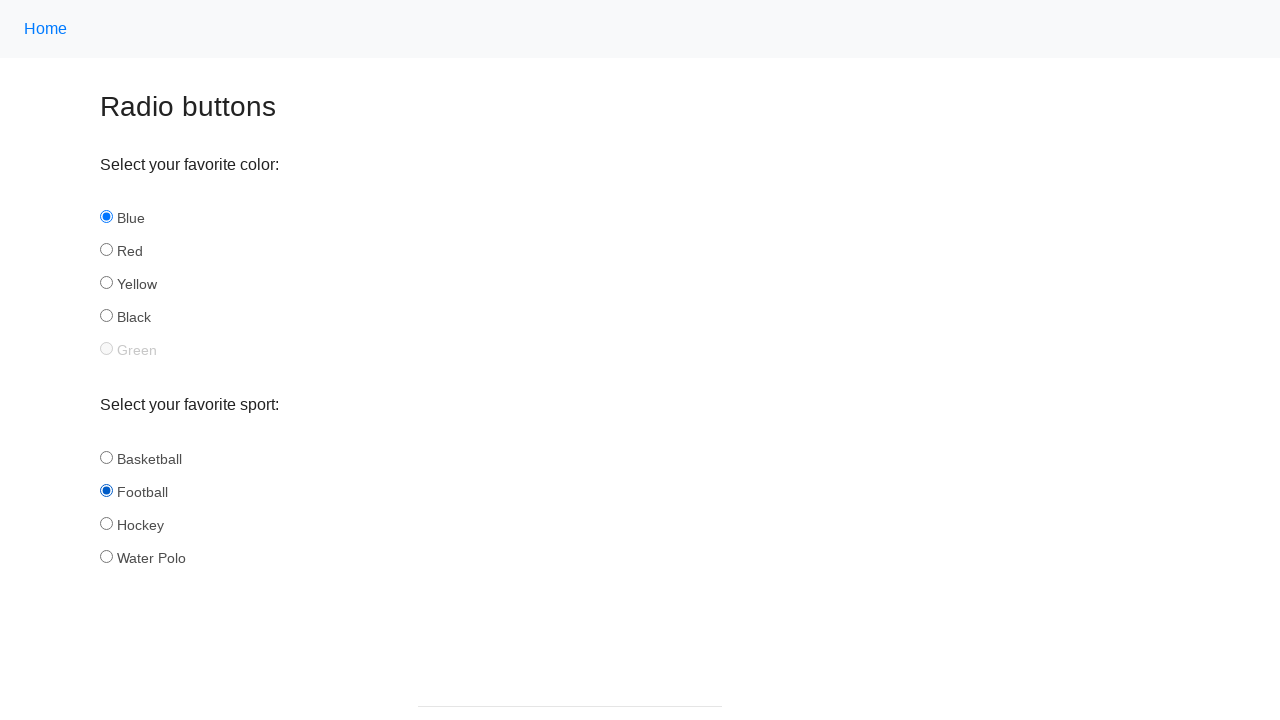

Verified 'football' radio button is selected
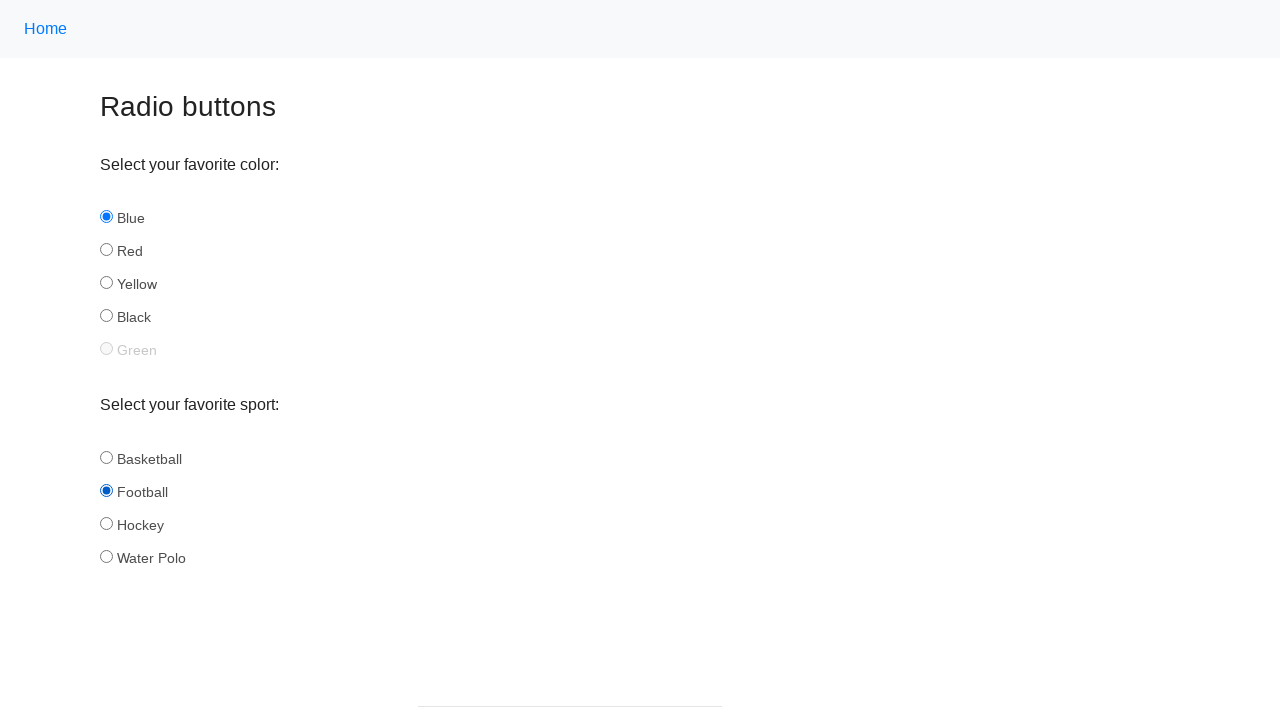

Clicked 'yellow' radio button in colors group at (106, 283) on input[name='color'][id='yellow']
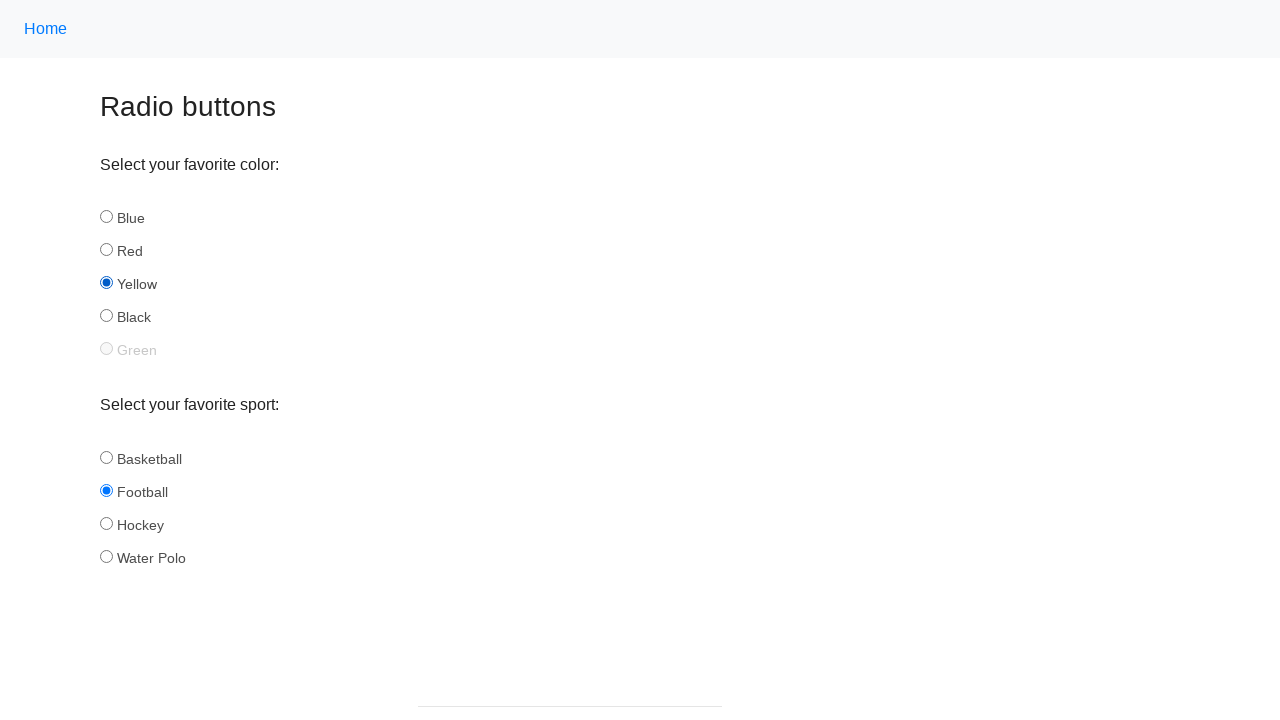

Verified 'yellow' radio button is selected
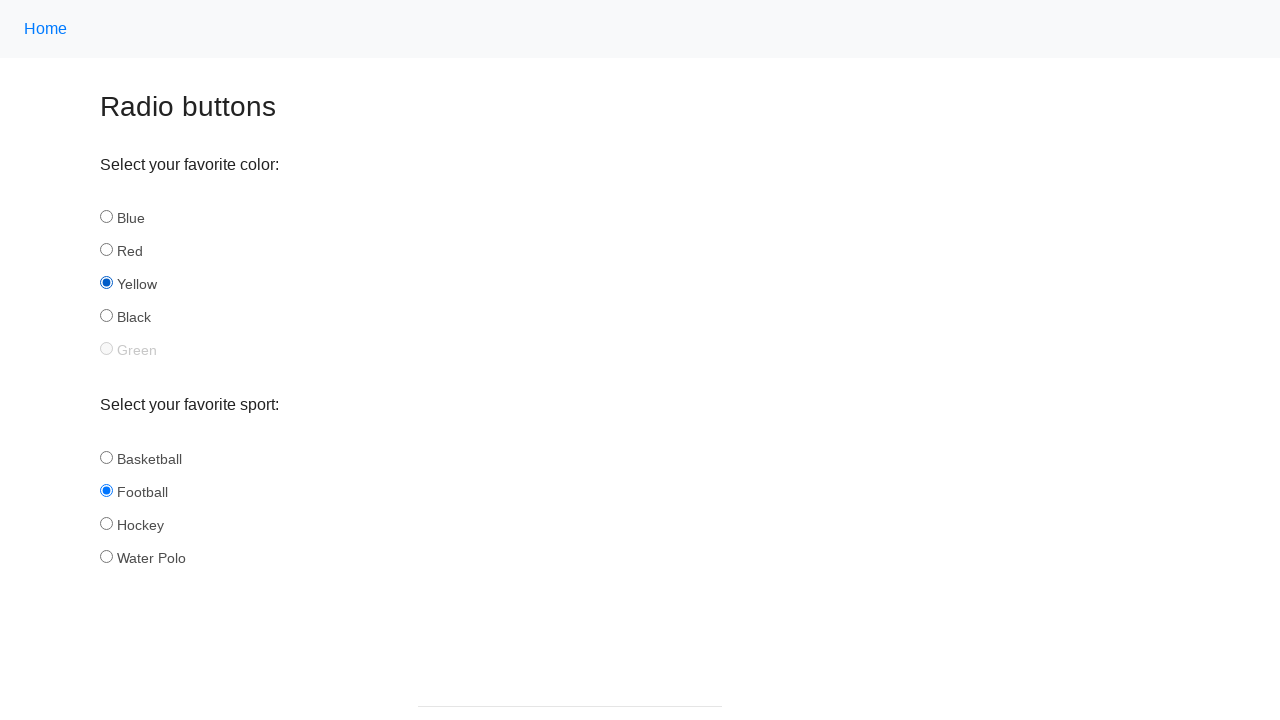

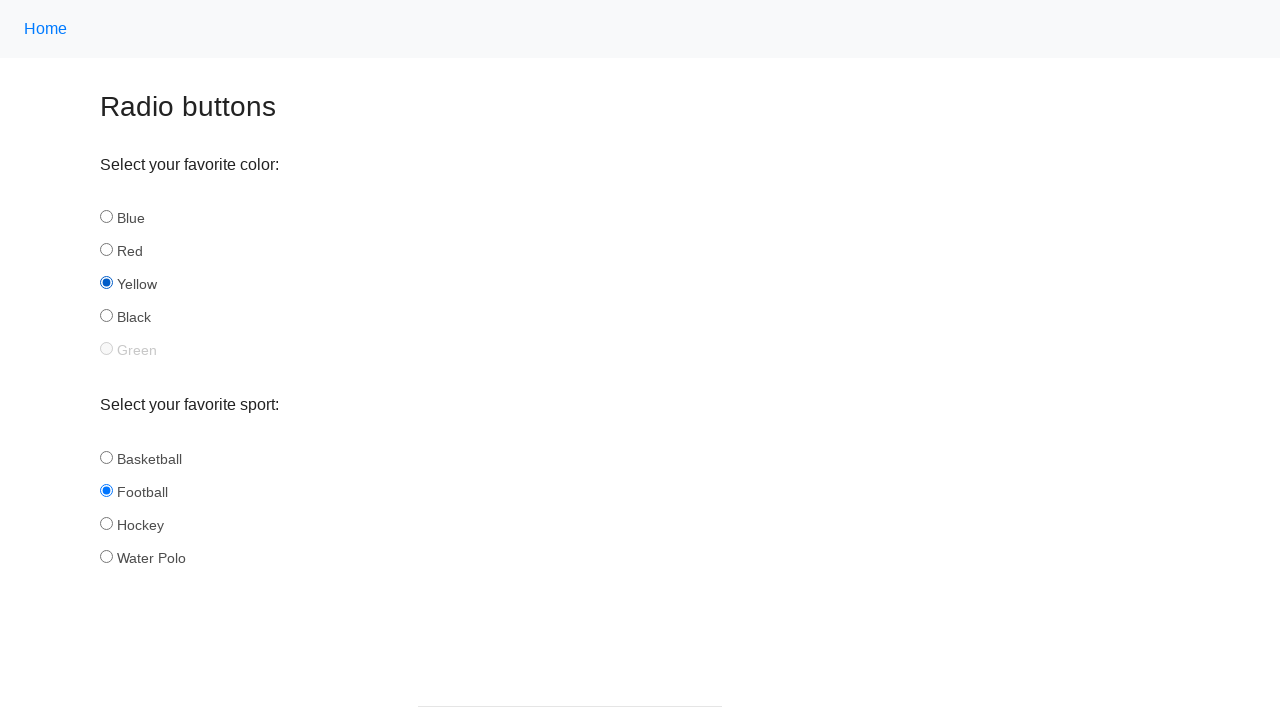